Tests that the complete all checkbox updates state when individual items are completed or cleared

Starting URL: https://demo.playwright.dev/todomvc

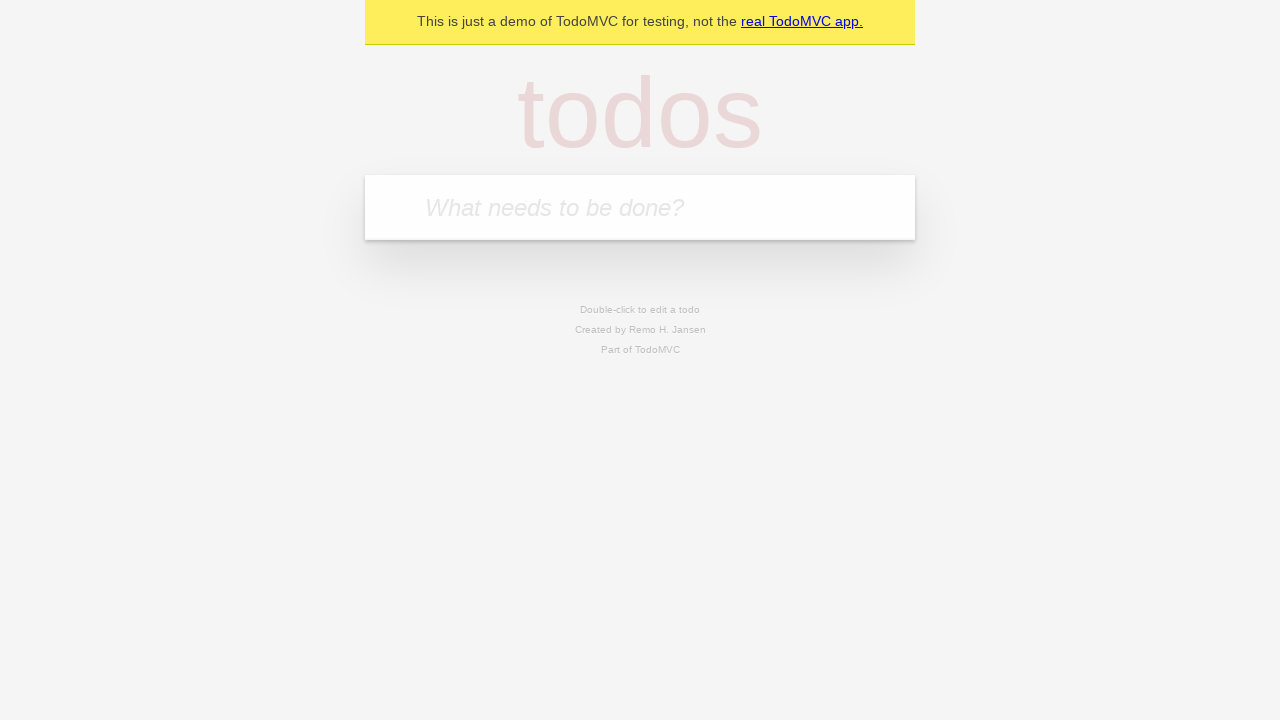

Filled todo input with 'watch monty python' on internal:attr=[placeholder="What needs to be done?"i]
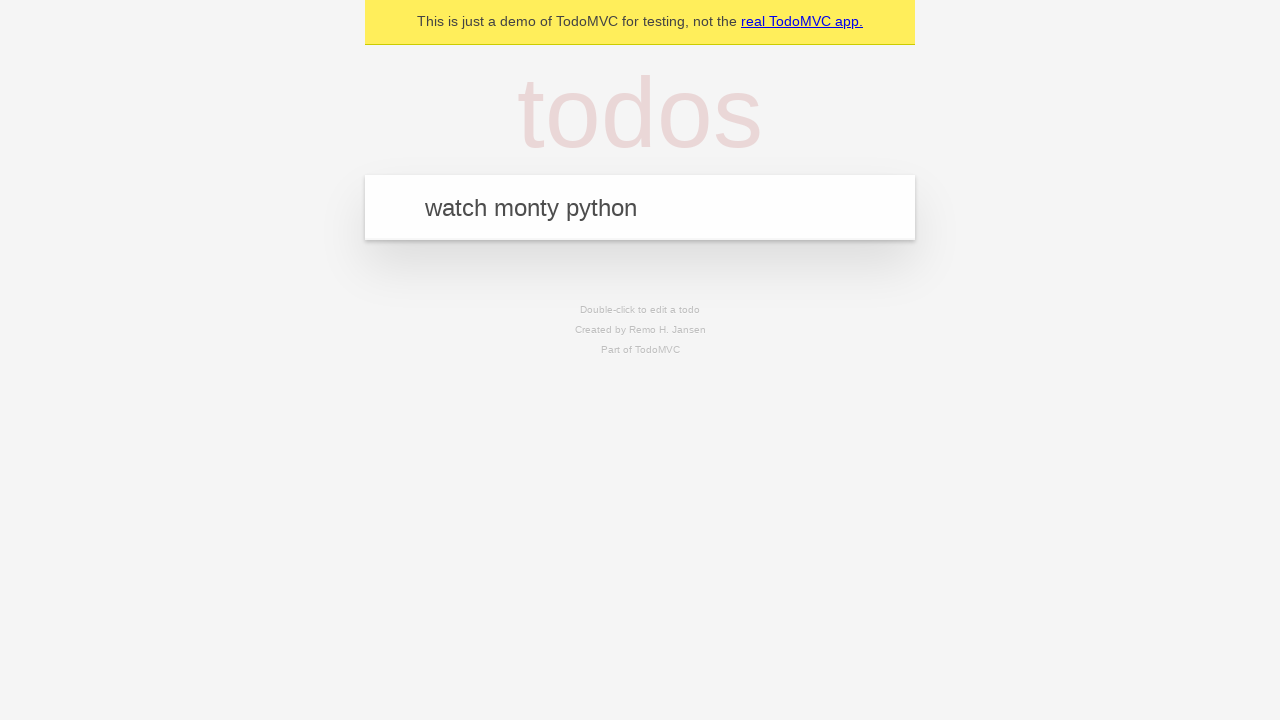

Pressed Enter to create todo 'watch monty python' on internal:attr=[placeholder="What needs to be done?"i]
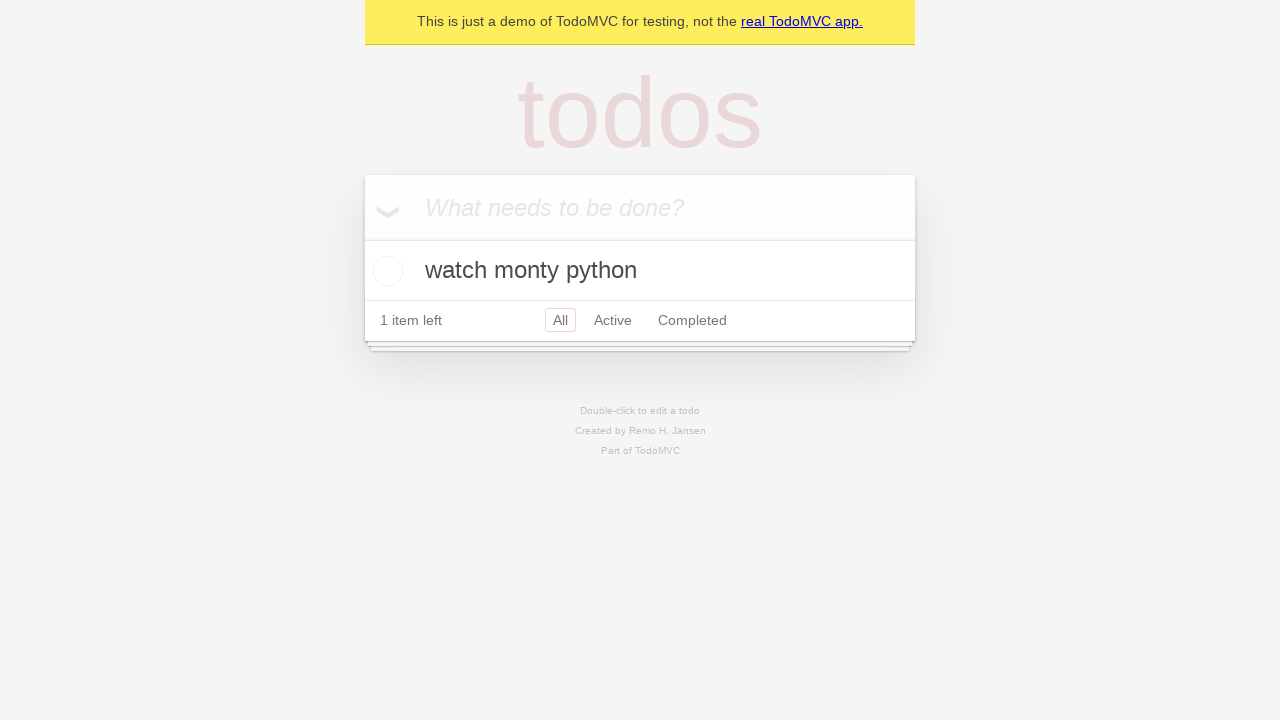

Filled todo input with 'feed the cat' on internal:attr=[placeholder="What needs to be done?"i]
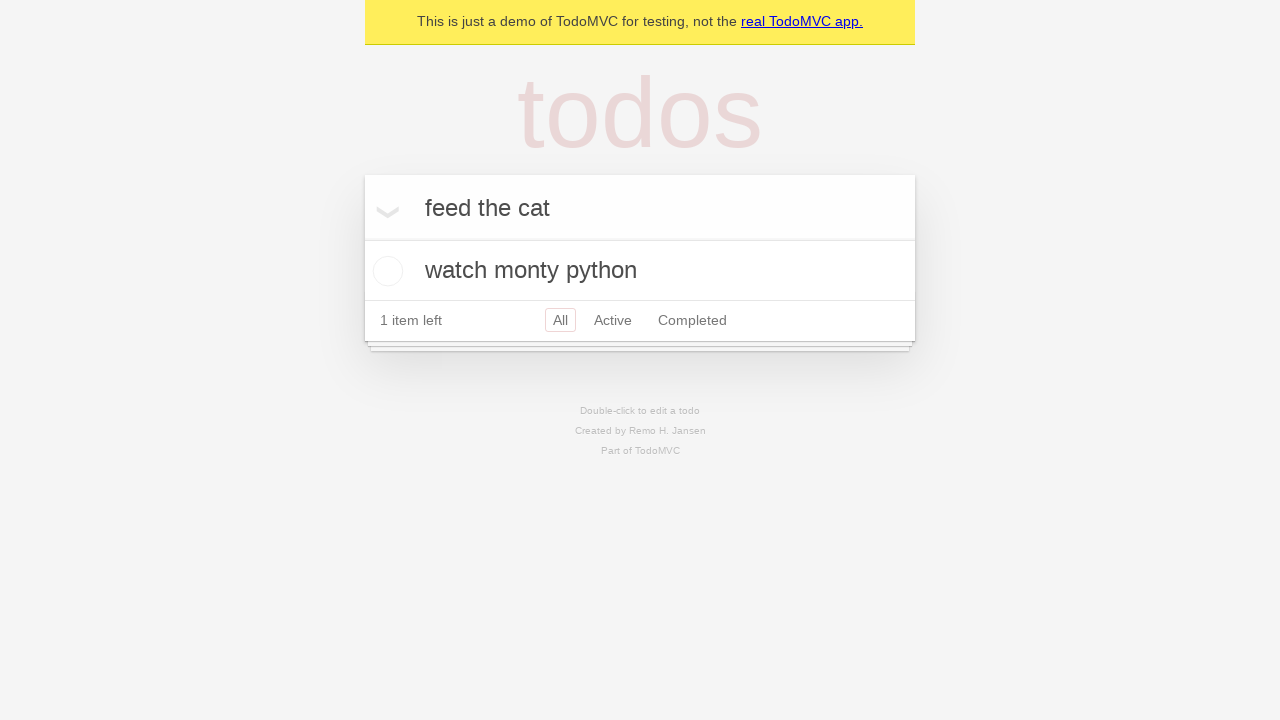

Pressed Enter to create todo 'feed the cat' on internal:attr=[placeholder="What needs to be done?"i]
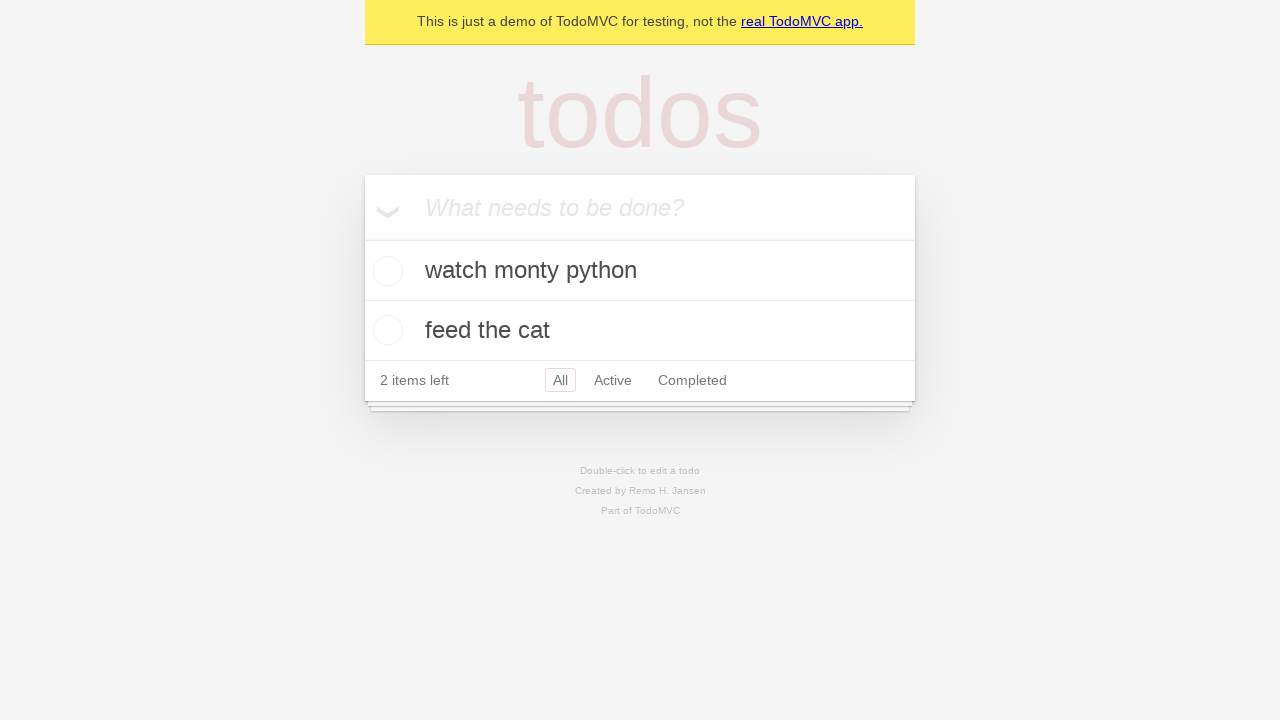

Filled todo input with 'book a doctors appointment' on internal:attr=[placeholder="What needs to be done?"i]
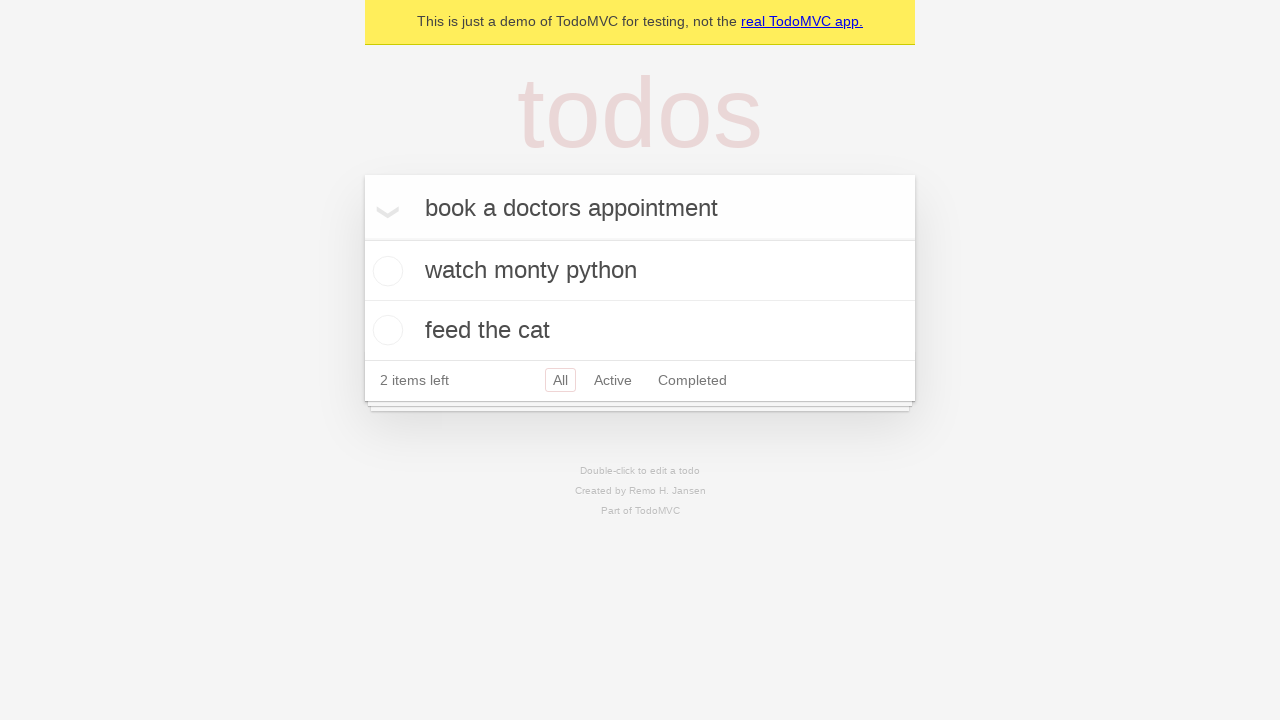

Pressed Enter to create todo 'book a doctors appointment' on internal:attr=[placeholder="What needs to be done?"i]
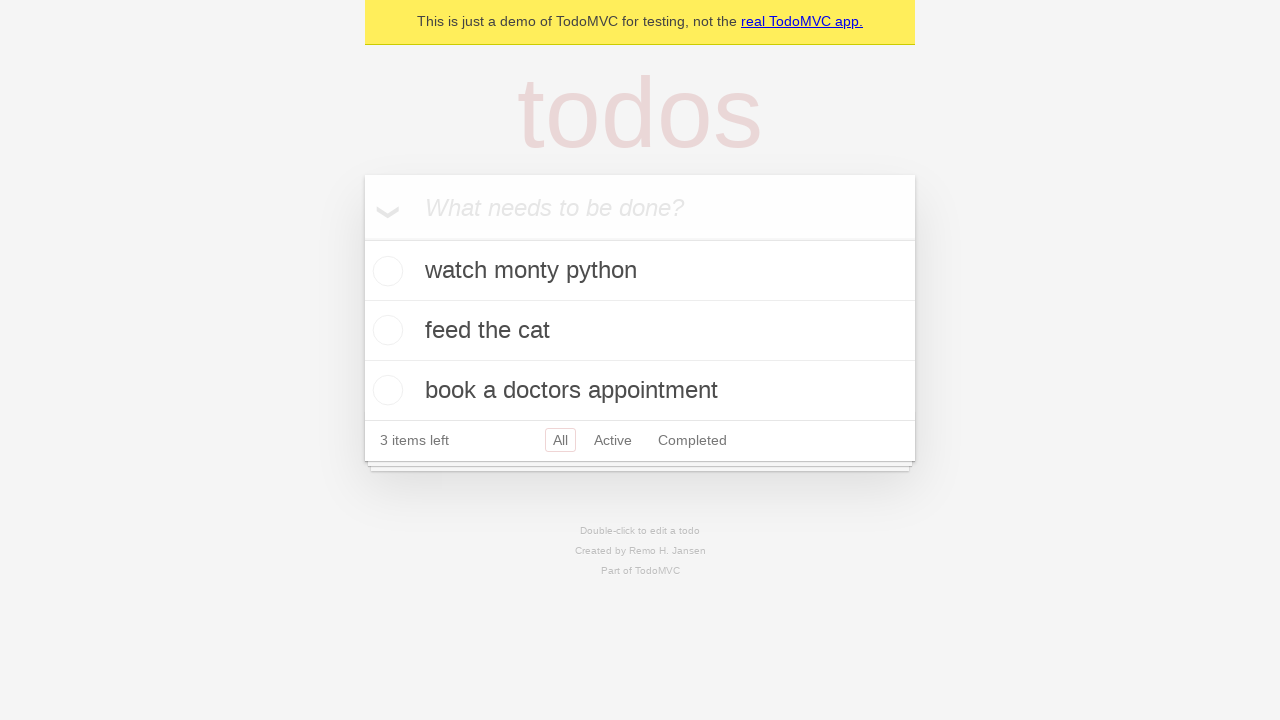

Checked the 'Mark all as complete' checkbox at (362, 238) on internal:label="Mark all as complete"i
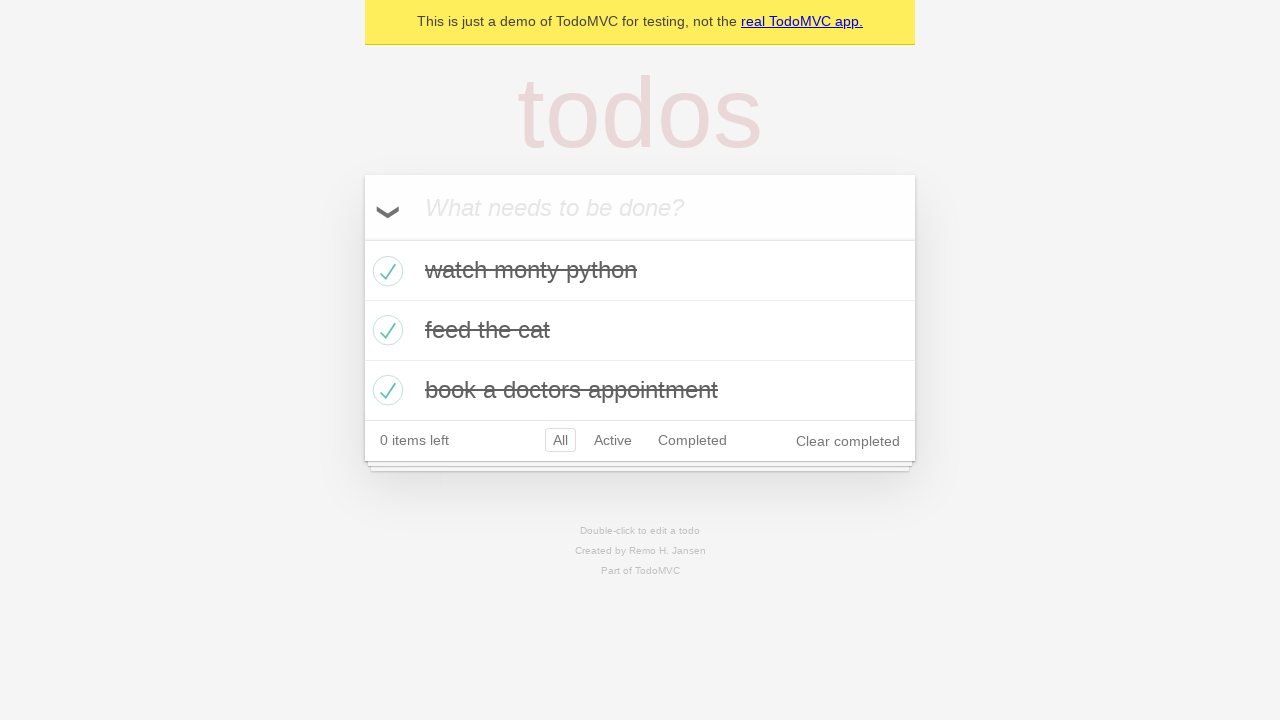

Unchecked the first todo item at (385, 271) on internal:testid=[data-testid="todo-item"s] >> nth=0 >> internal:role=checkbox
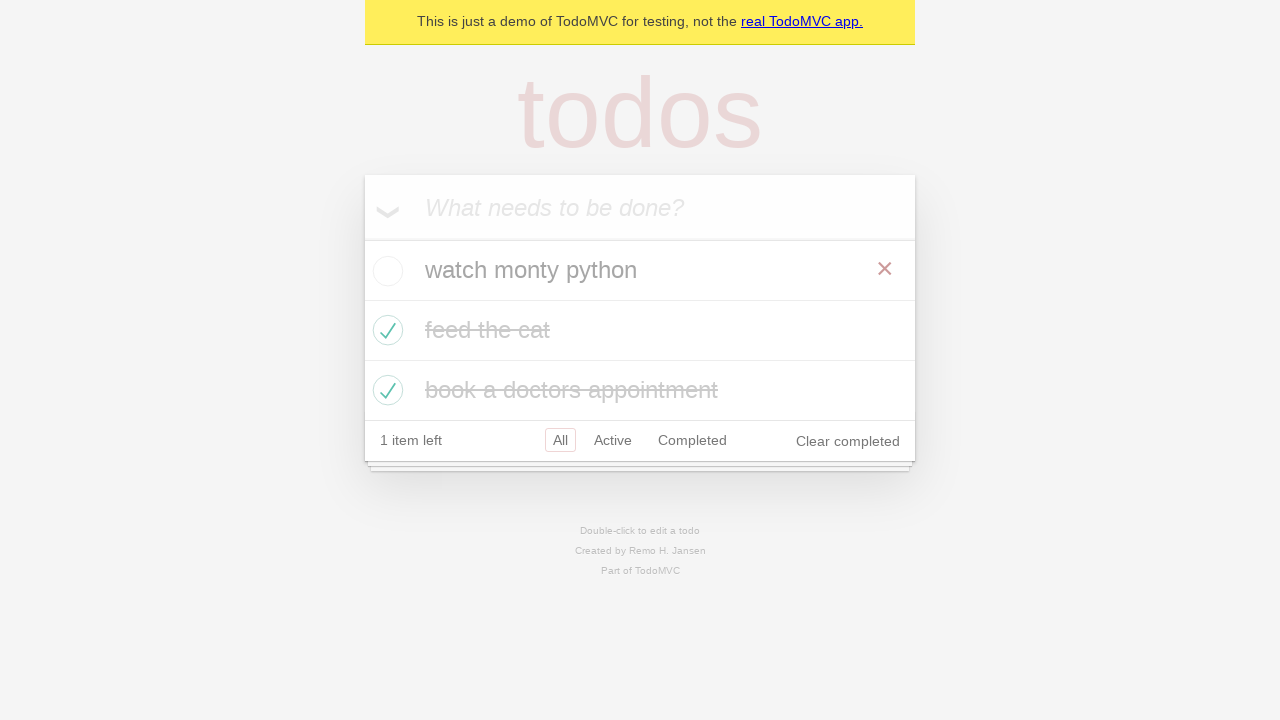

Checked the first todo item again at (385, 271) on internal:testid=[data-testid="todo-item"s] >> nth=0 >> internal:role=checkbox
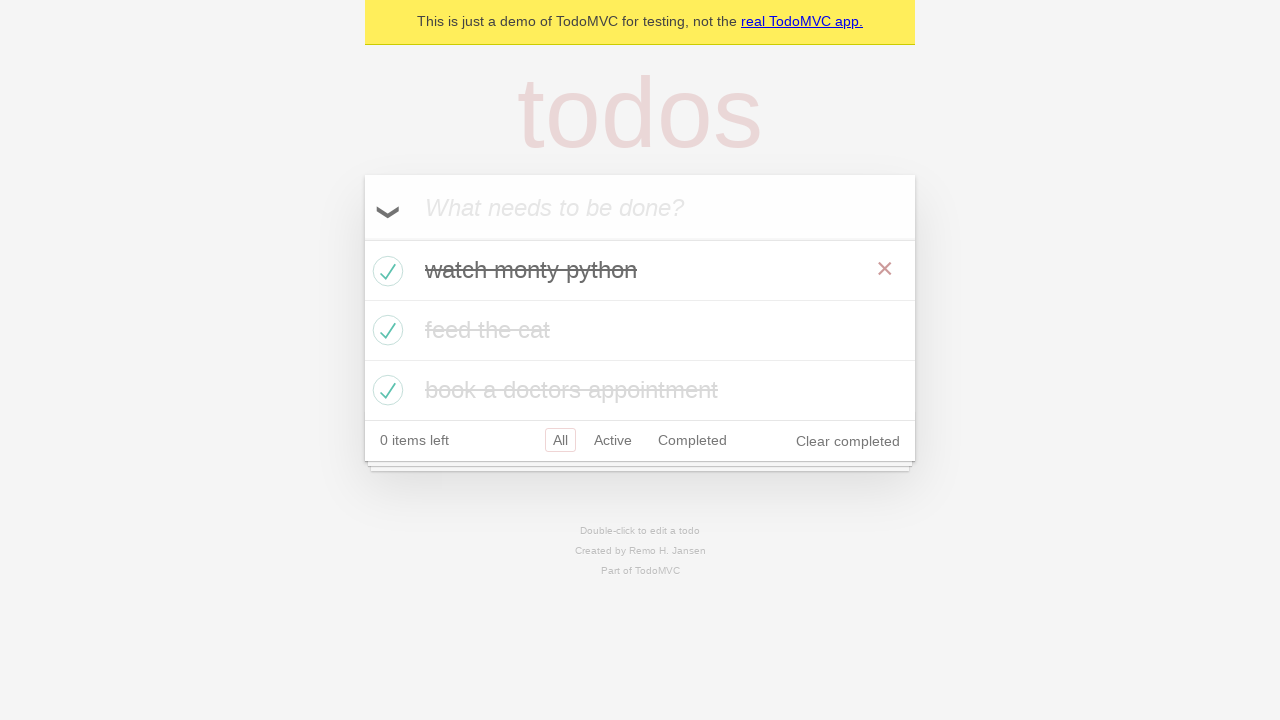

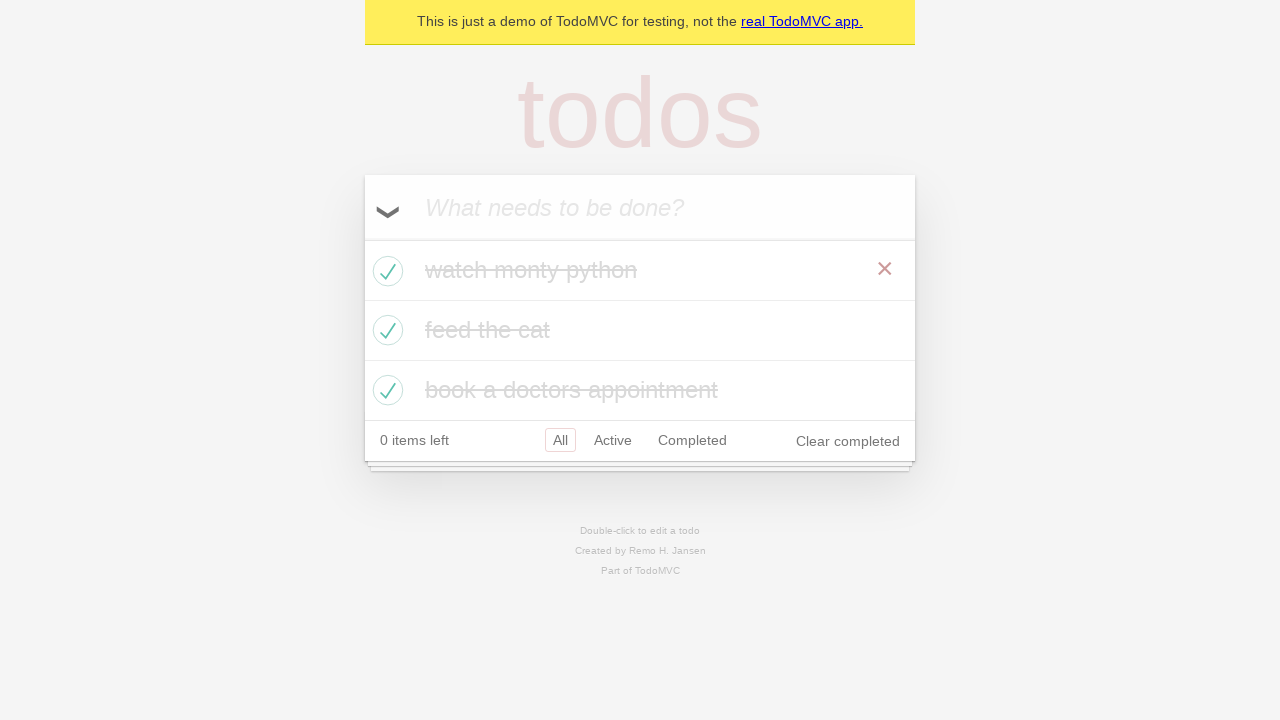